Tests dropdown functionality by selecting Option 1 and Option 2 from the dropdown menu

Starting URL: https://the-internet.herokuapp.com/

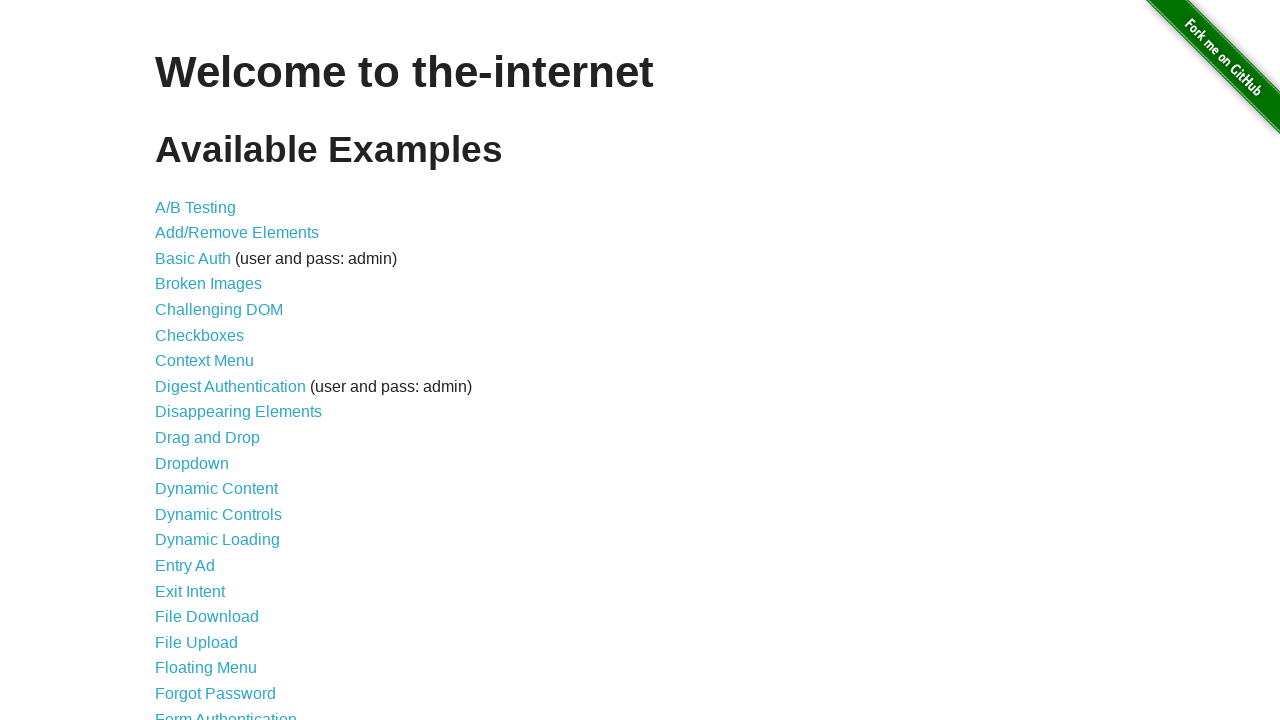

Clicked on Dropdown link at (192, 463) on xpath=//*[contains(text(), 'Dropdown')]
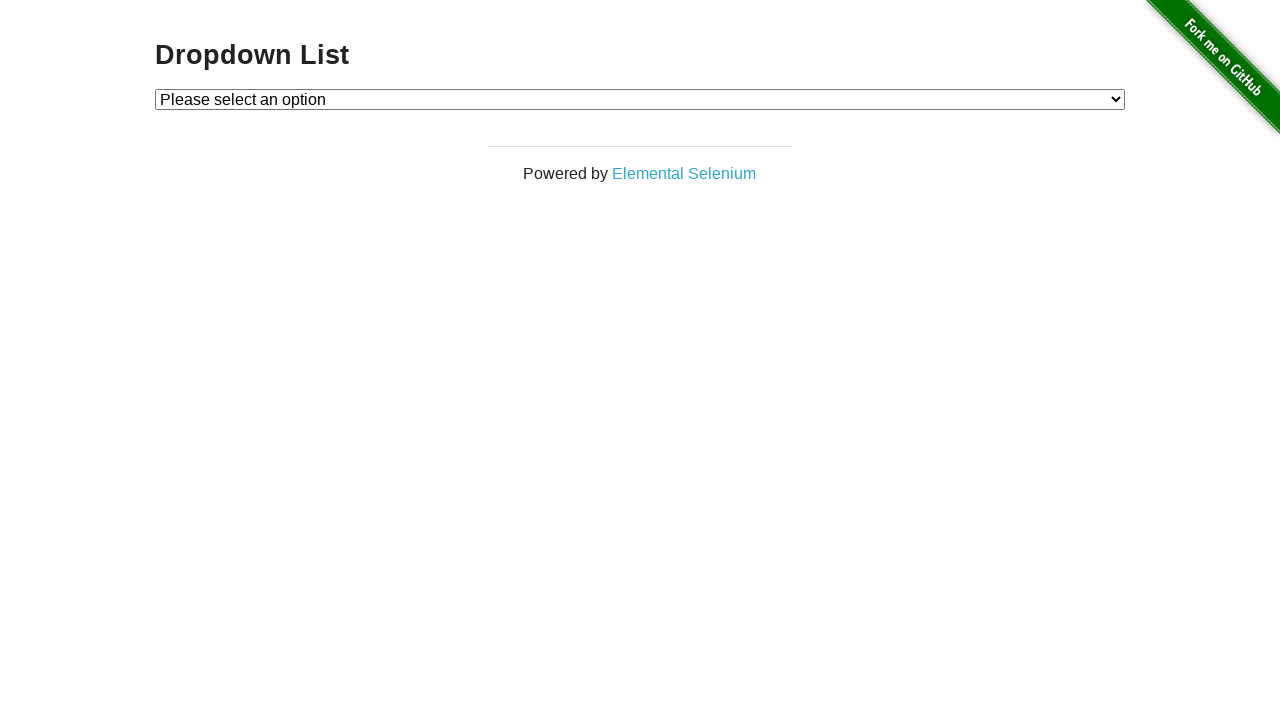

Dropdown element loaded
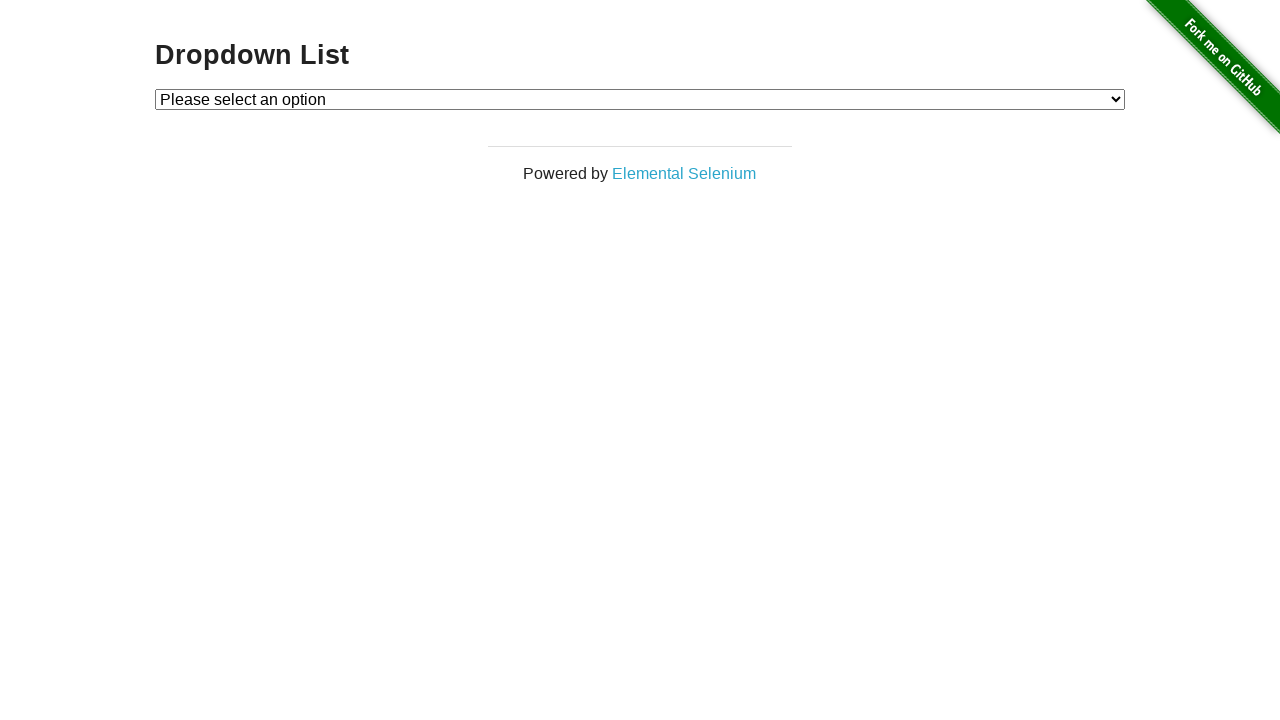

Selected Option 1 from dropdown on #dropdown
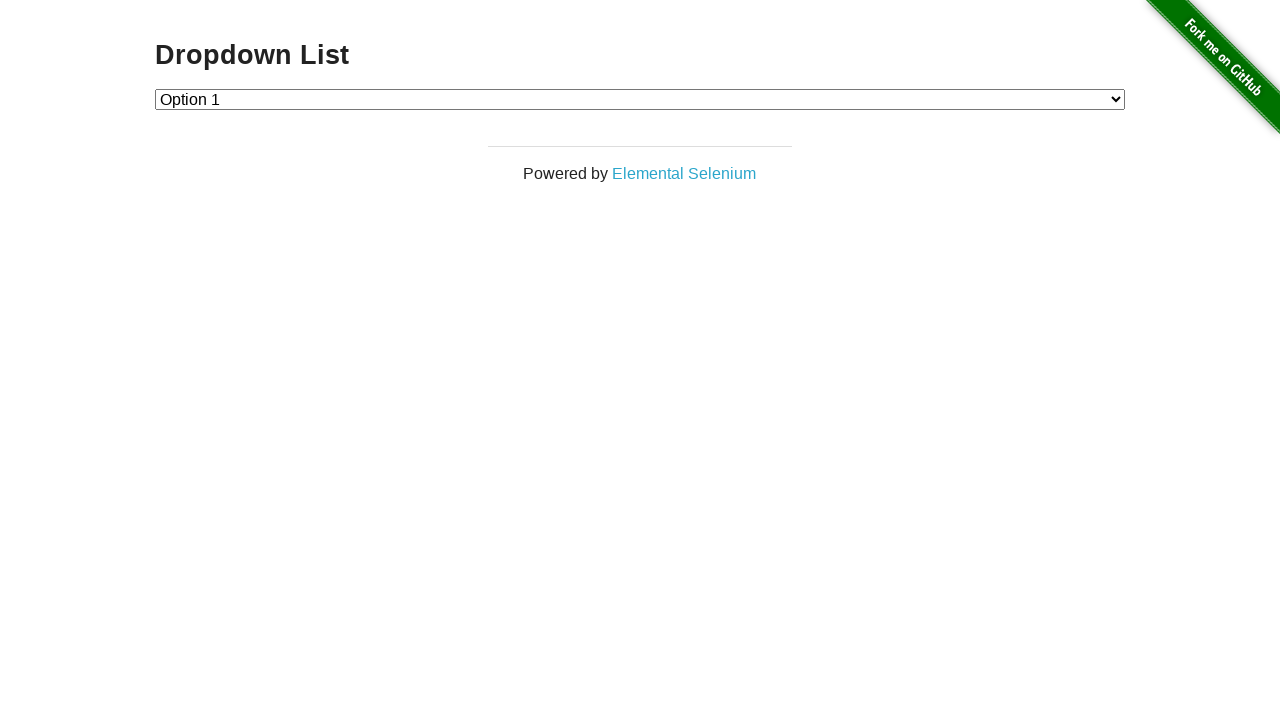

Selected Option 2 from dropdown on #dropdown
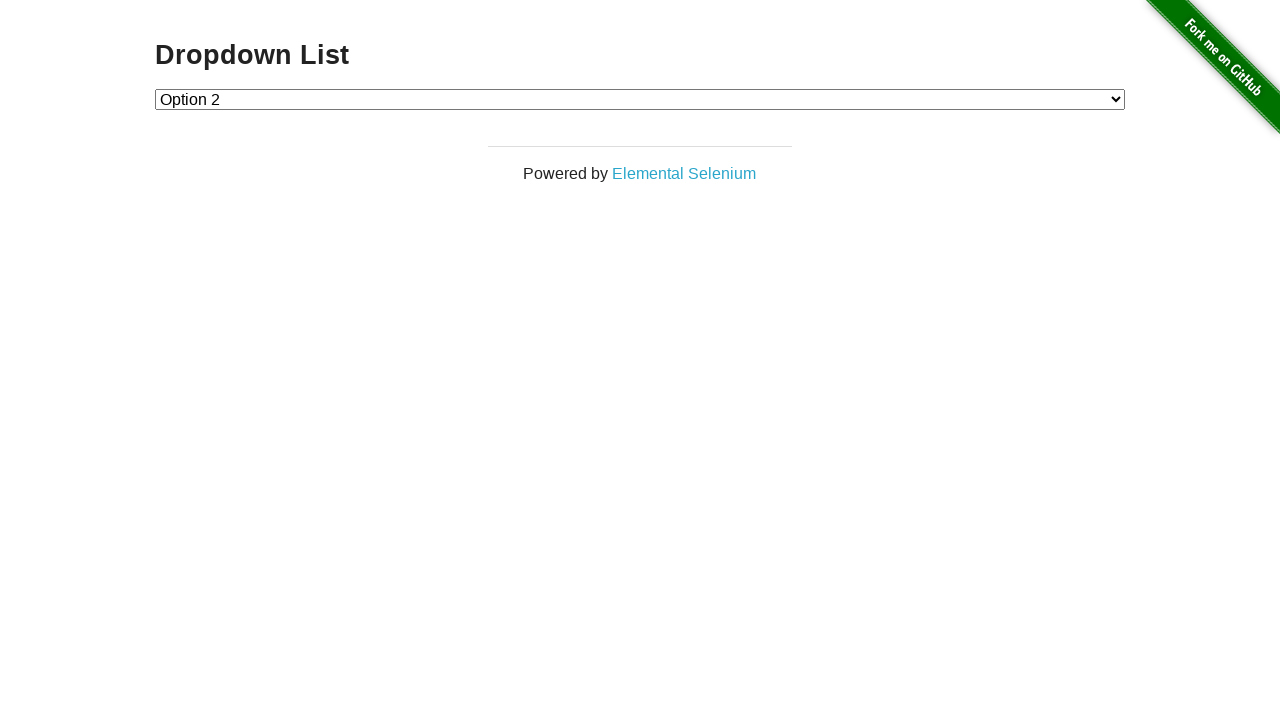

Navigated back to previous page
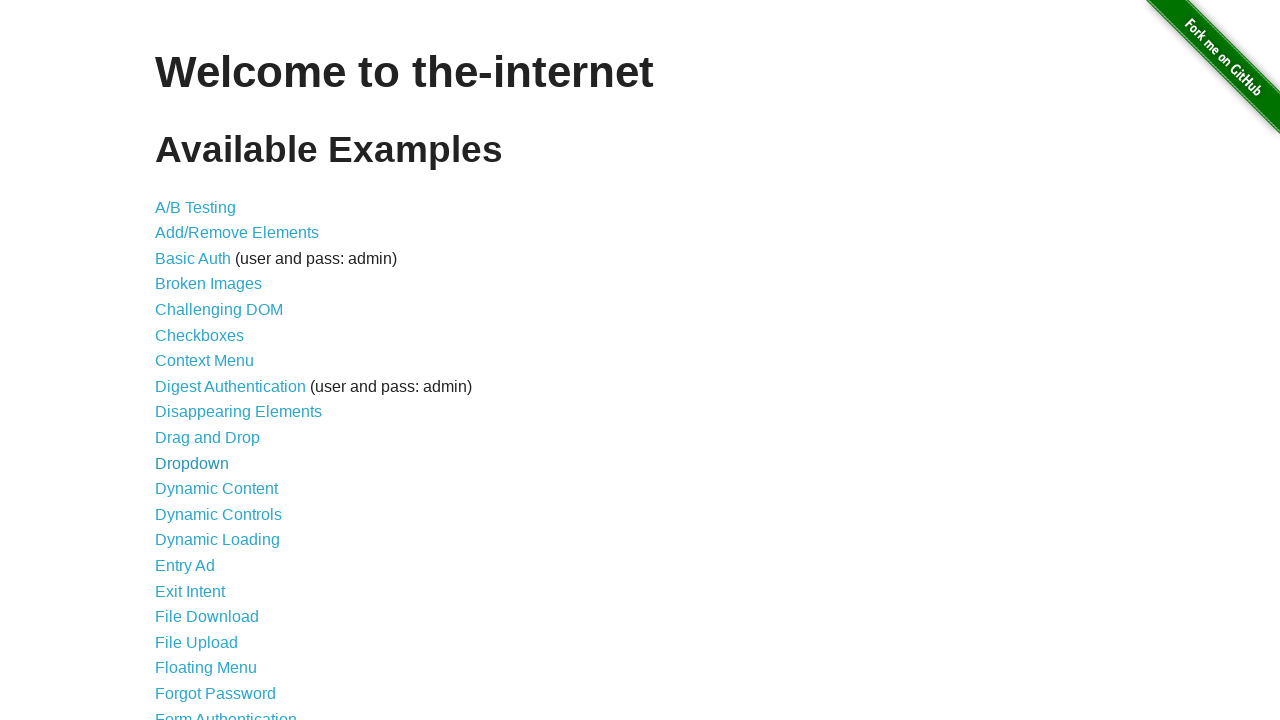

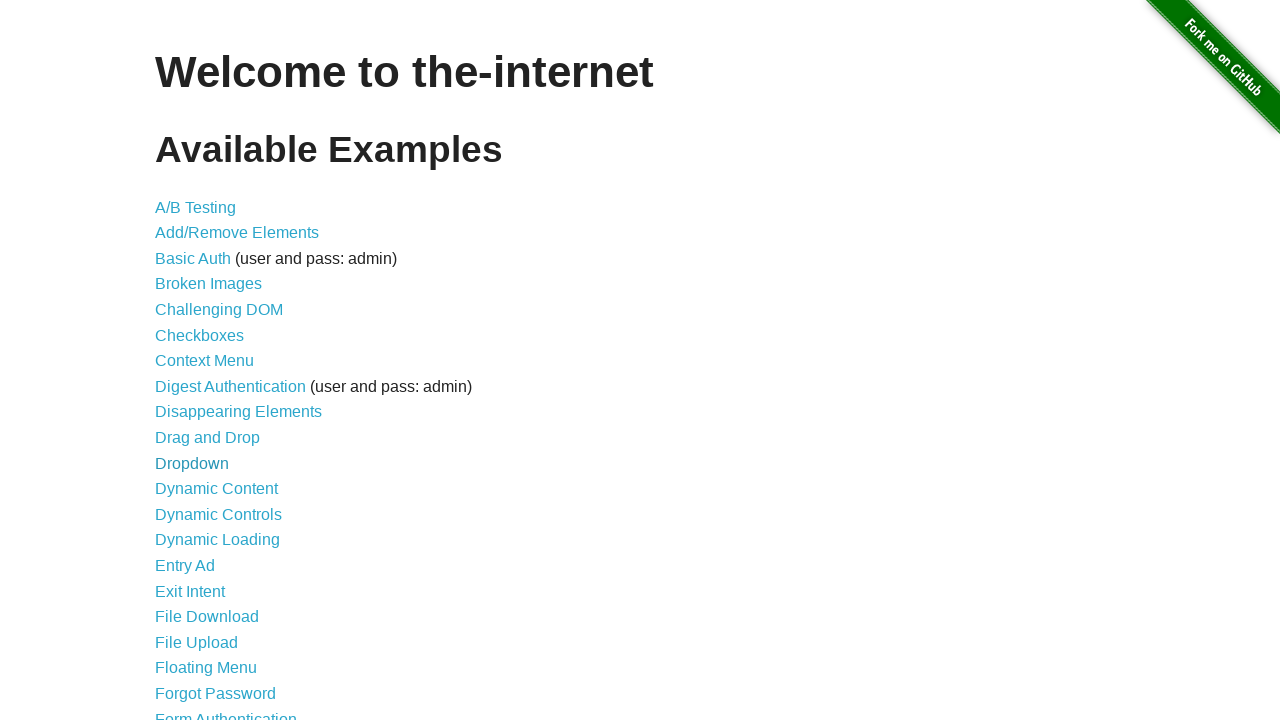